Opens the Flipkart e-commerce website homepage and verifies it loads successfully

Starting URL: https://www.flipkart.com/

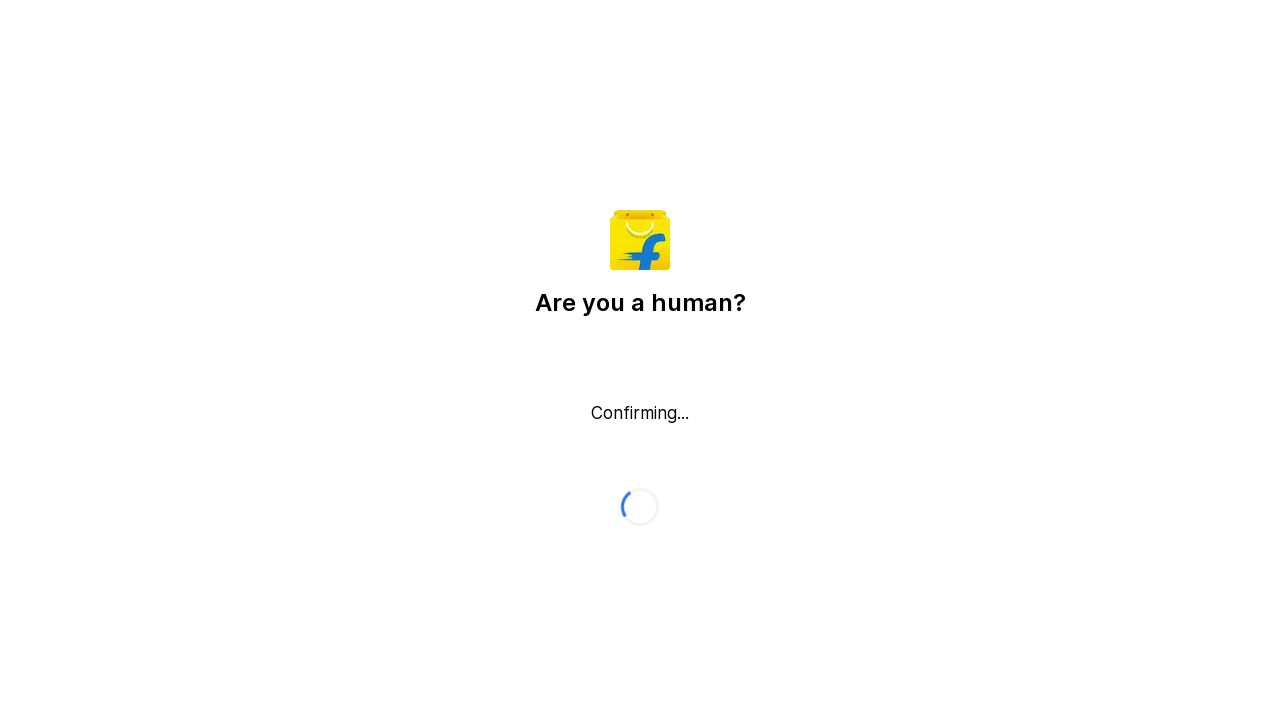

Waited for page DOM to be fully loaded
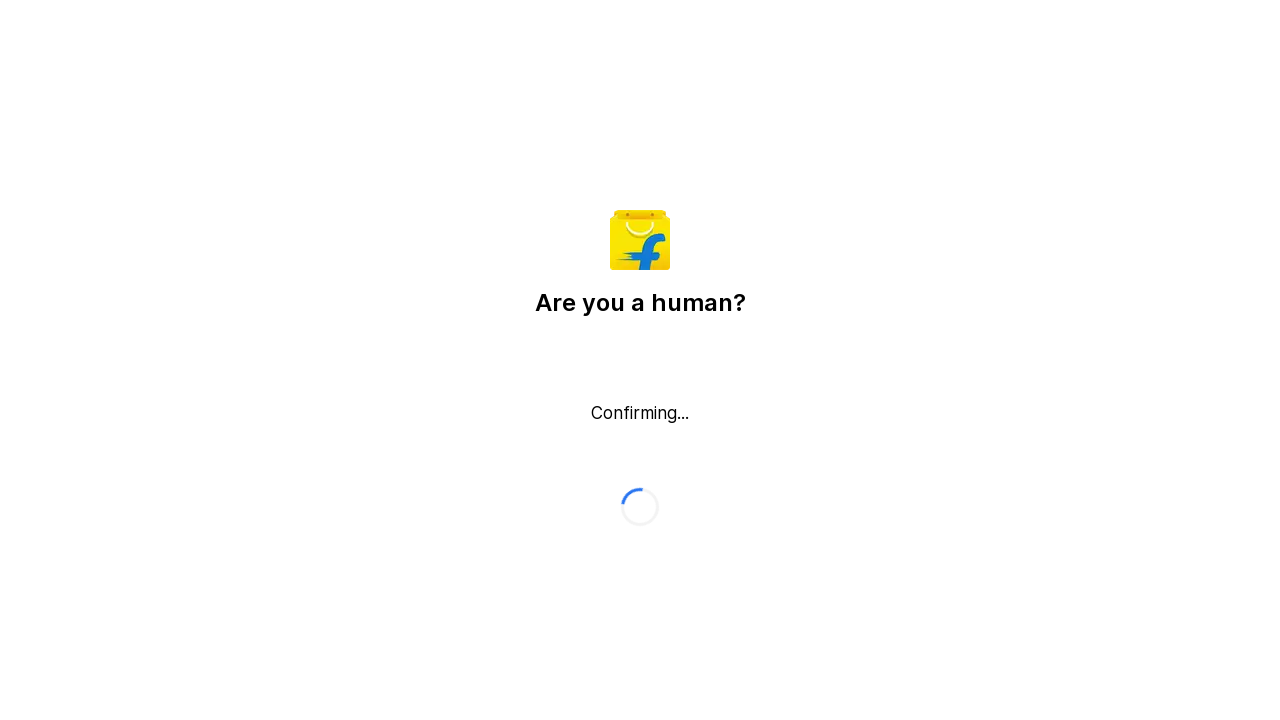

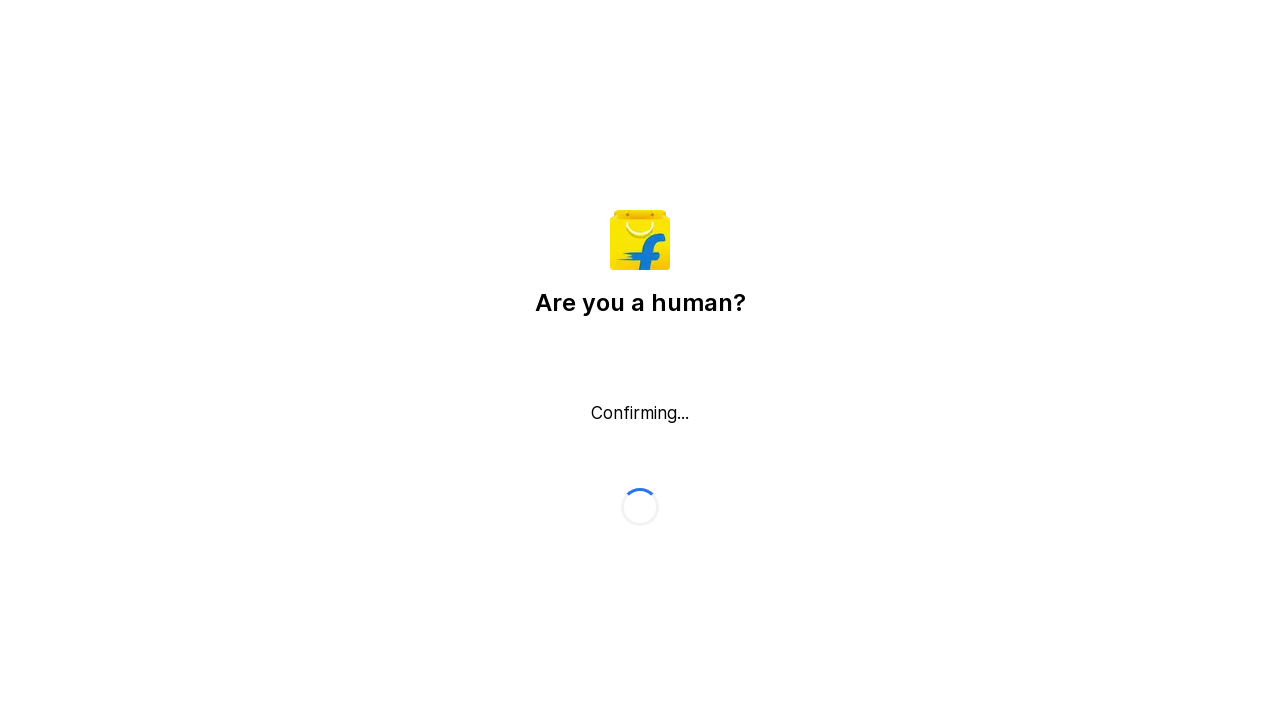